Tests EME permissions with allow setting by clicking on the EME button on the permissions test site

Starting URL: https://permission.site/

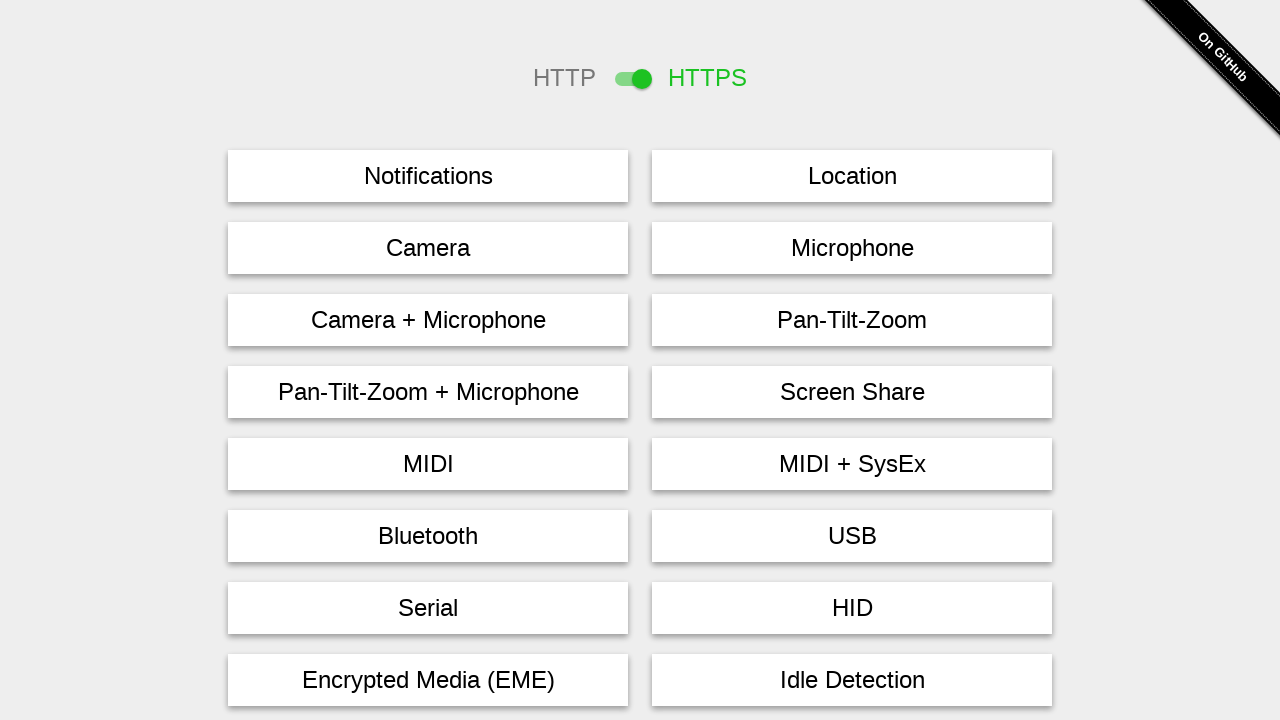

Clicked on the EME (Encrypted Media Extensions) button at (428, 680) on #eme
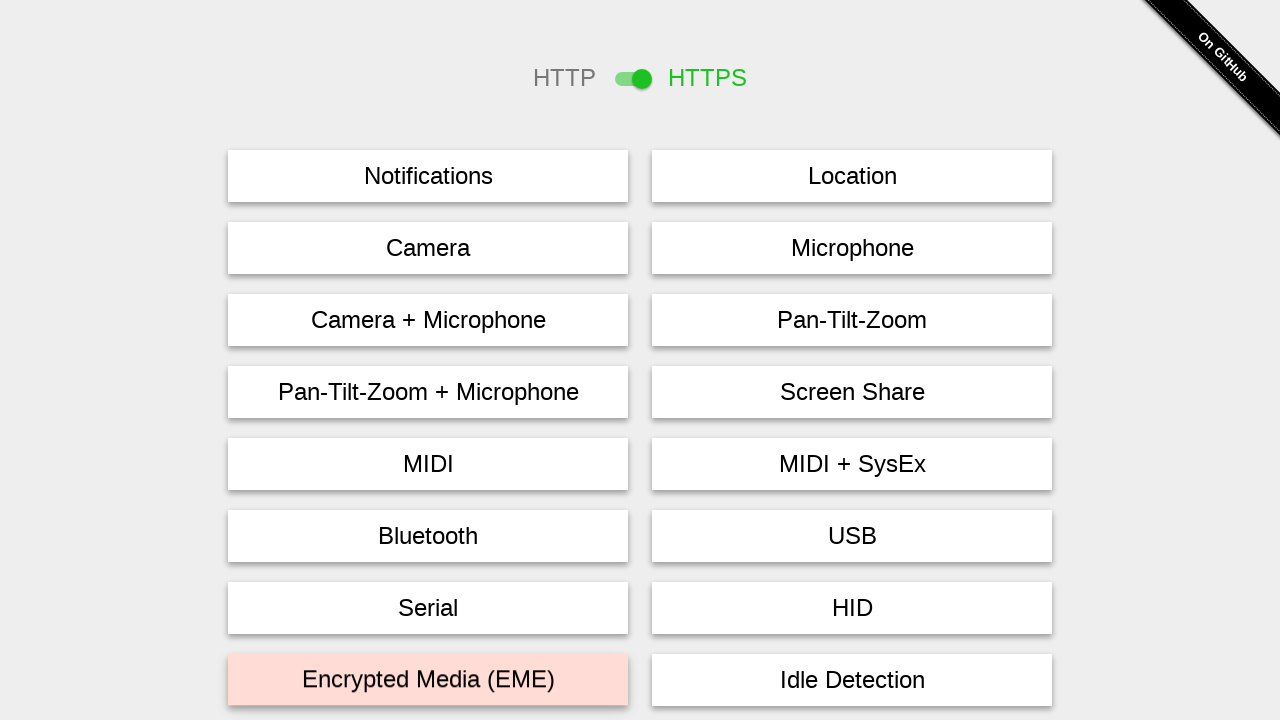

Waited for permission request to be triggered
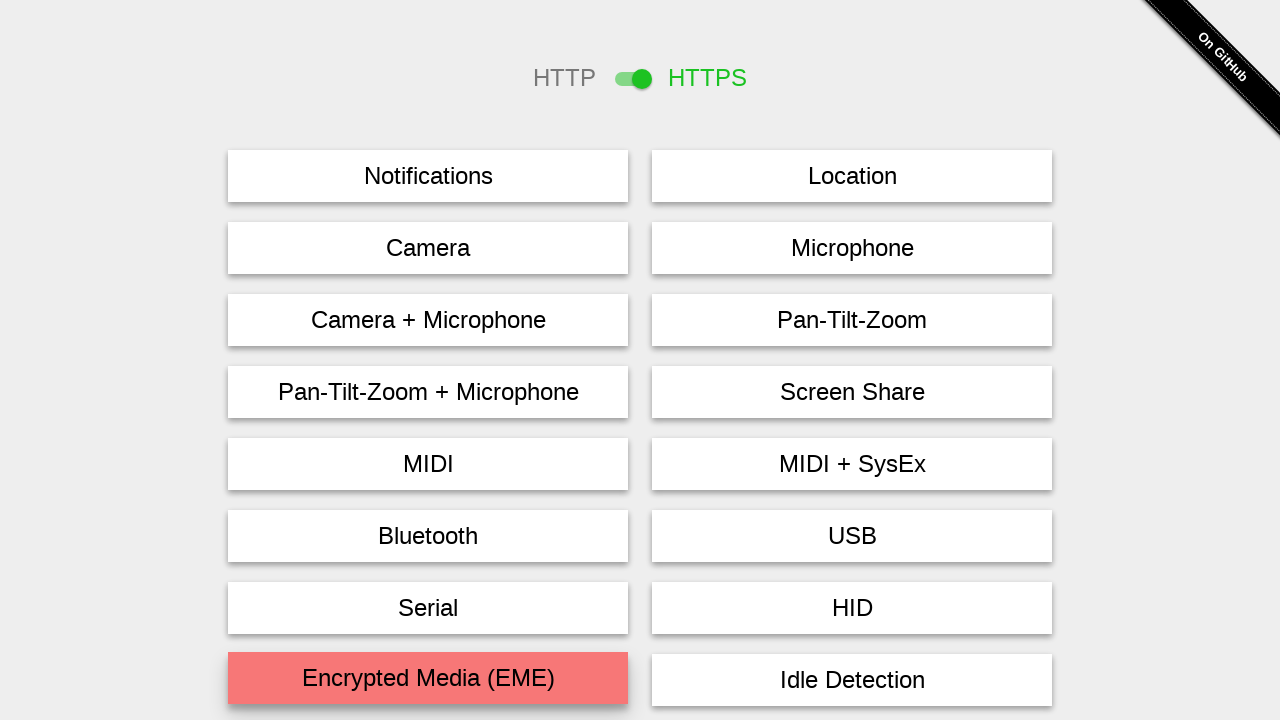

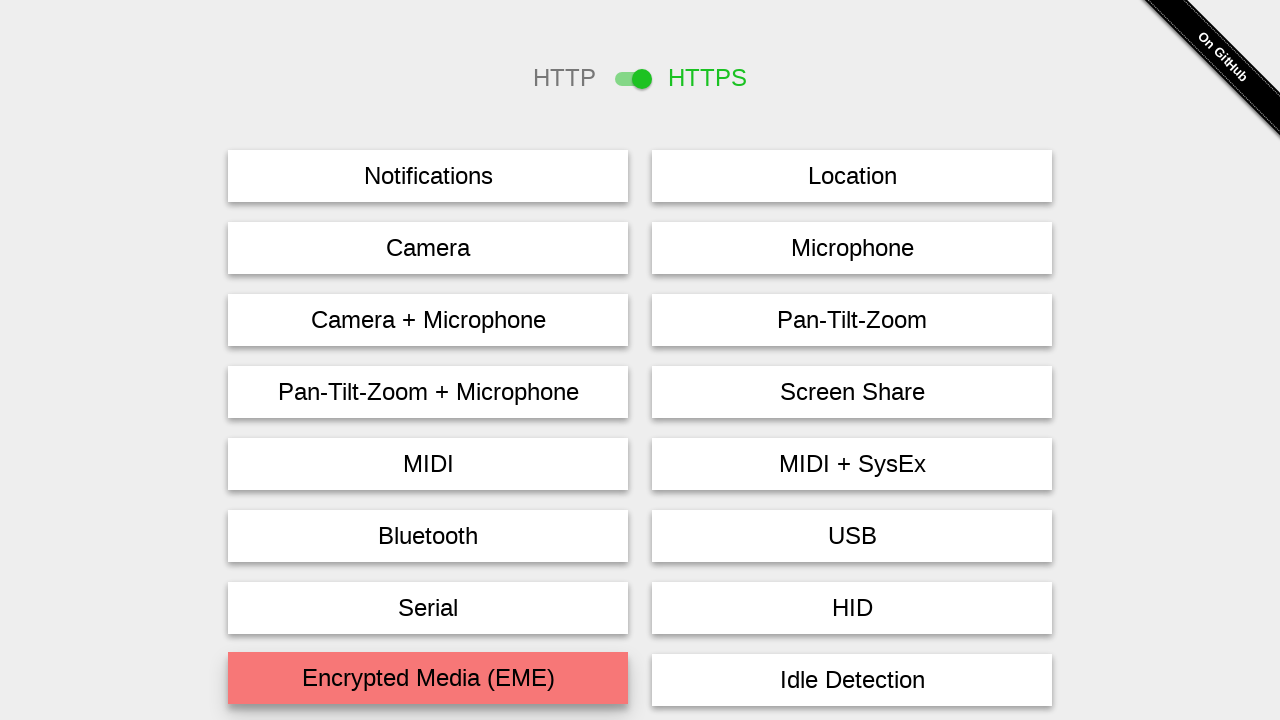